Navigates to Arquillian docs page, clicks on the Drone Extension documentation link, and verifies the page loads correctly

Starting URL: http://arquillian.org/

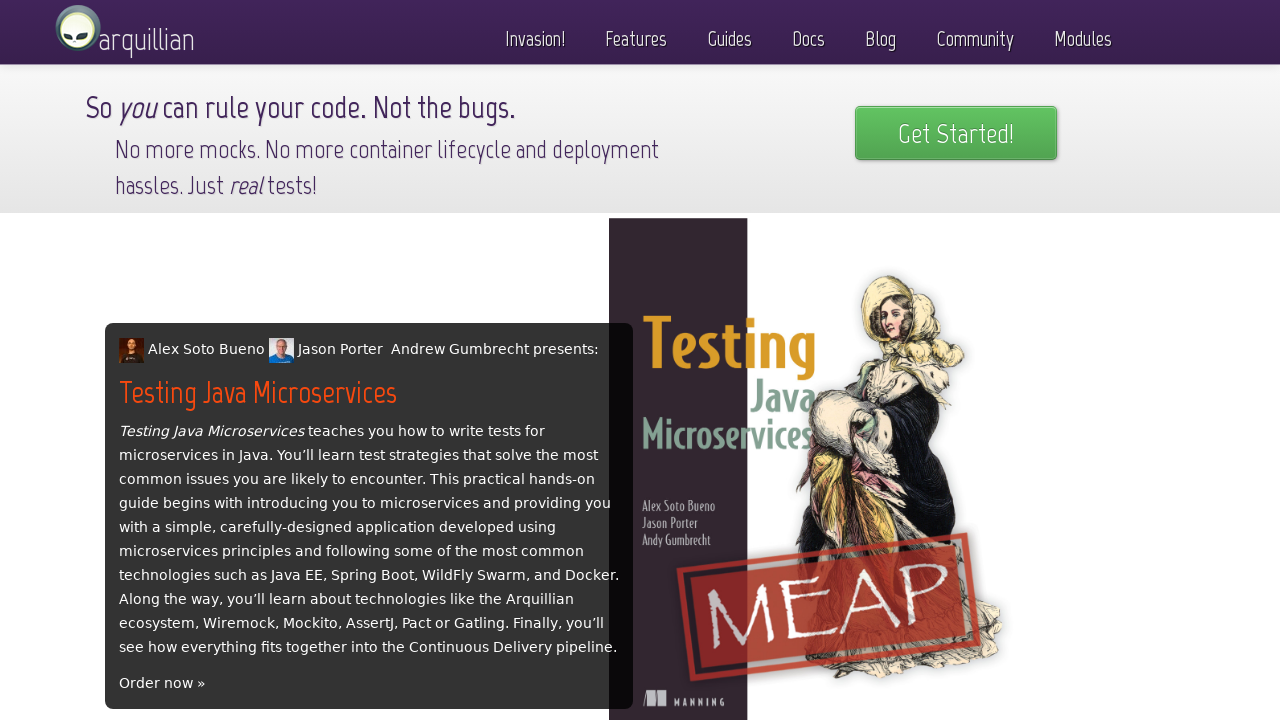

Clicked on Docs tab at (808, 34) on text=Docs
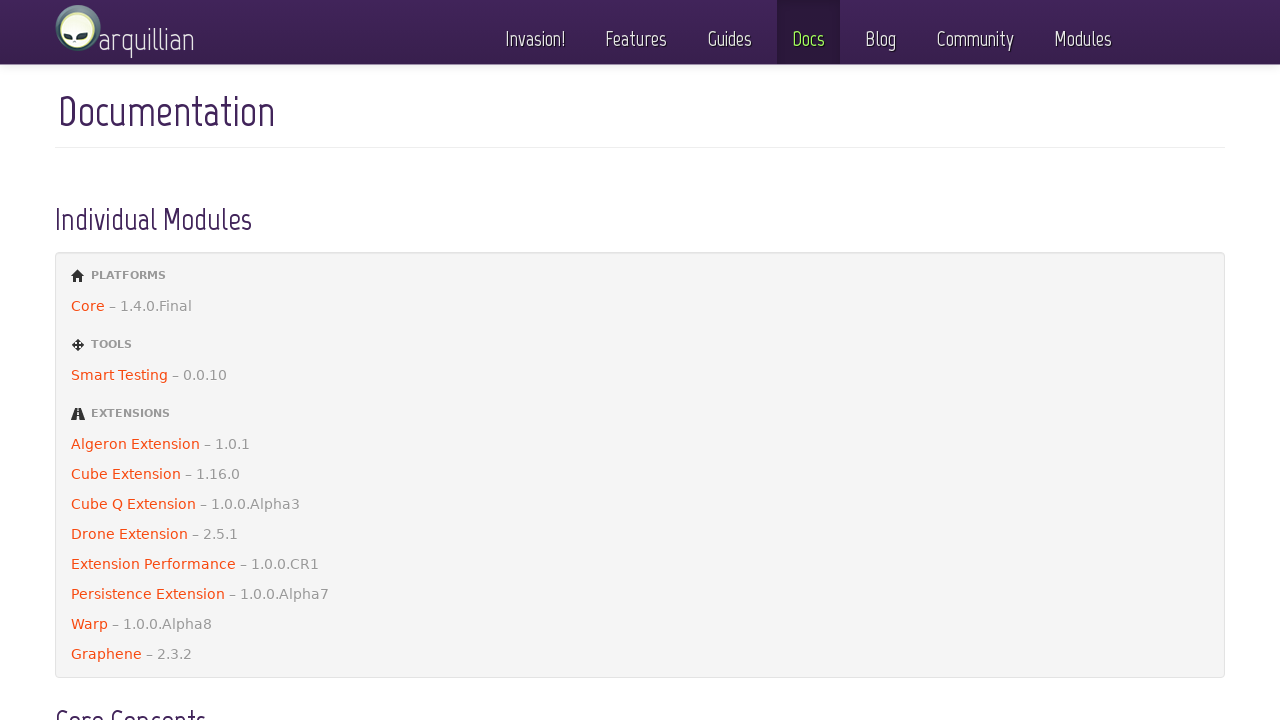

Documentation page loaded
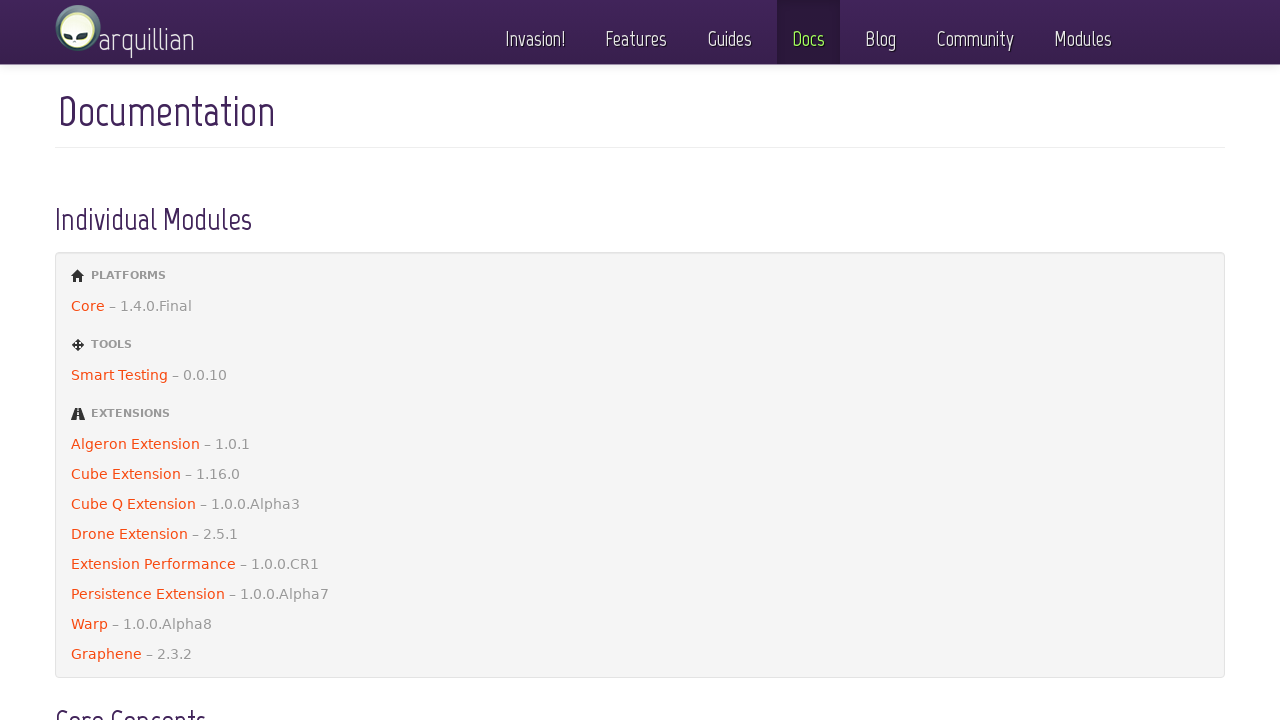

Clicked on Drone Extension documentation link at (640, 534) on a:has-text('Drone Extension')
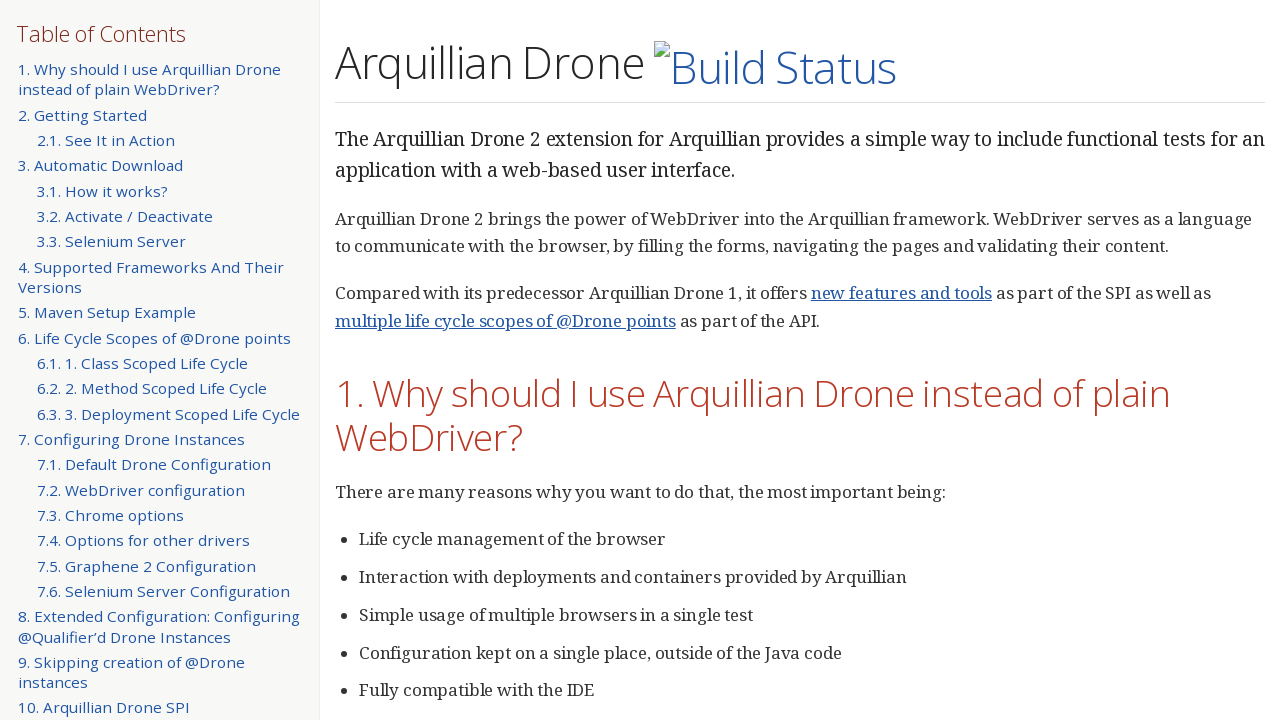

Drone Extension documentation page loaded successfully
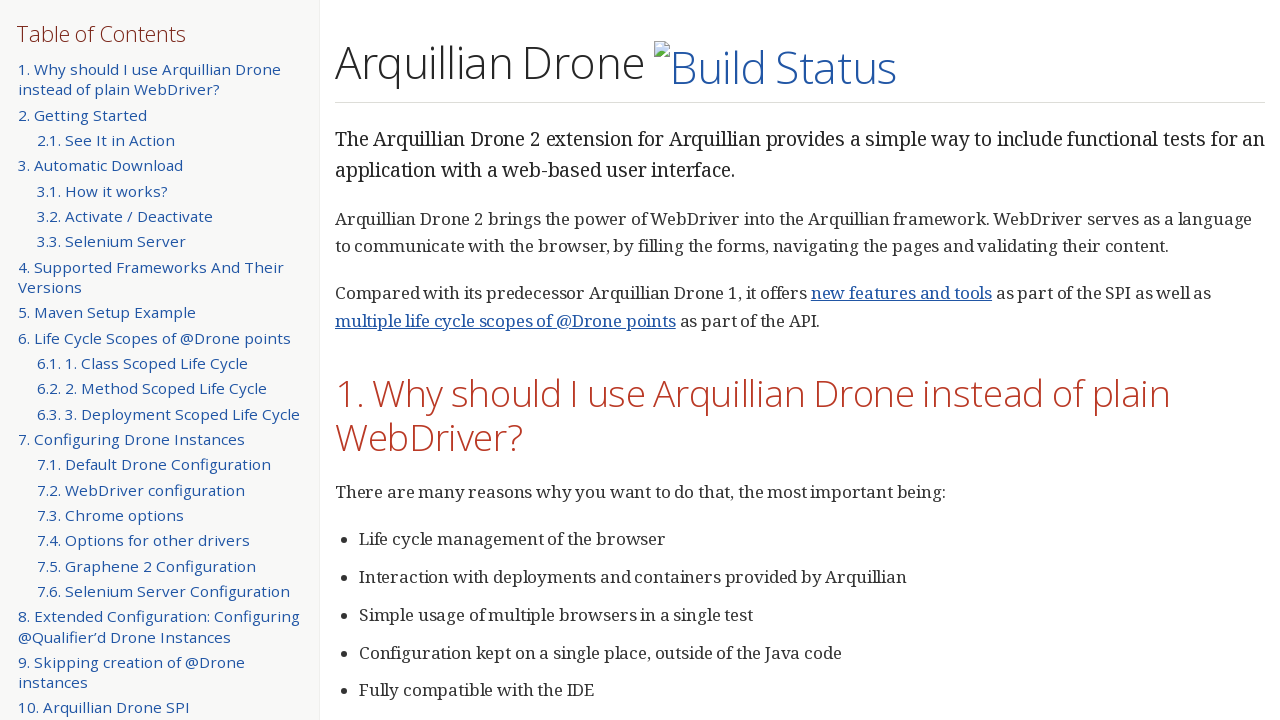

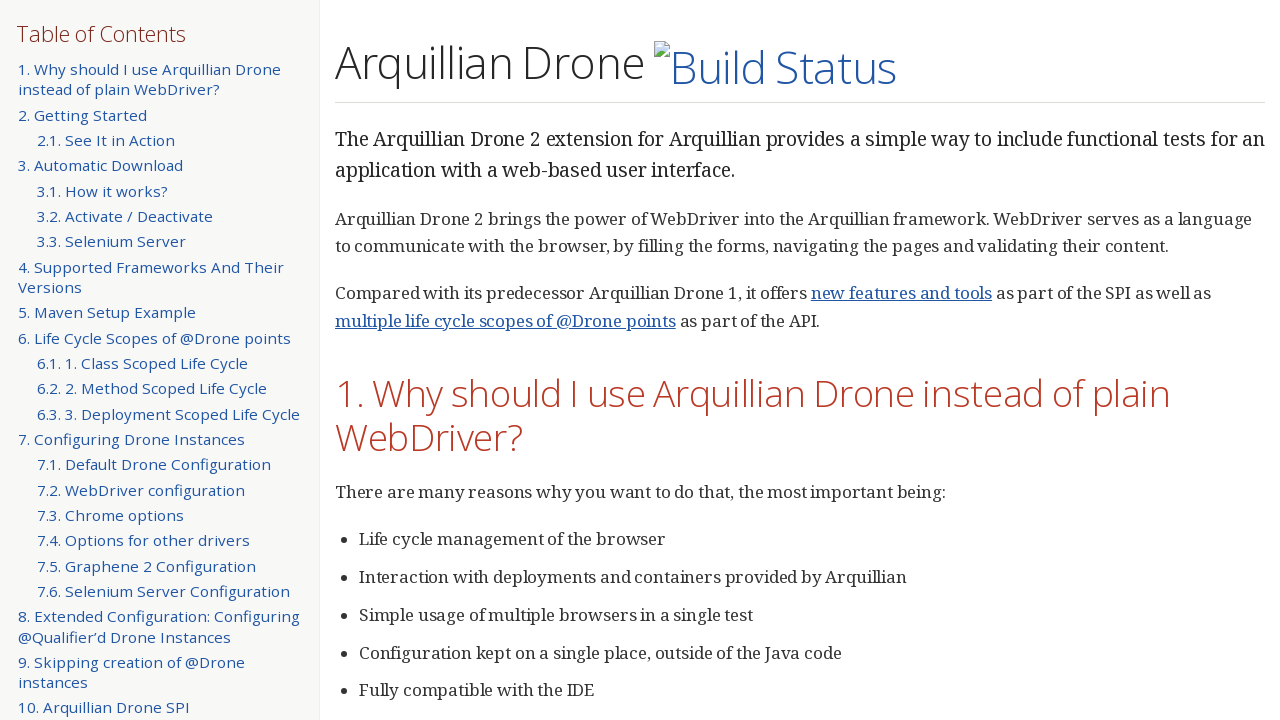